Tests dynamic control elements by clicking Remove button to verify "It's gone!" message appears, then clicking Add button to verify "It's back!" message appears

Starting URL: https://the-internet.herokuapp.com/dynamic_controls

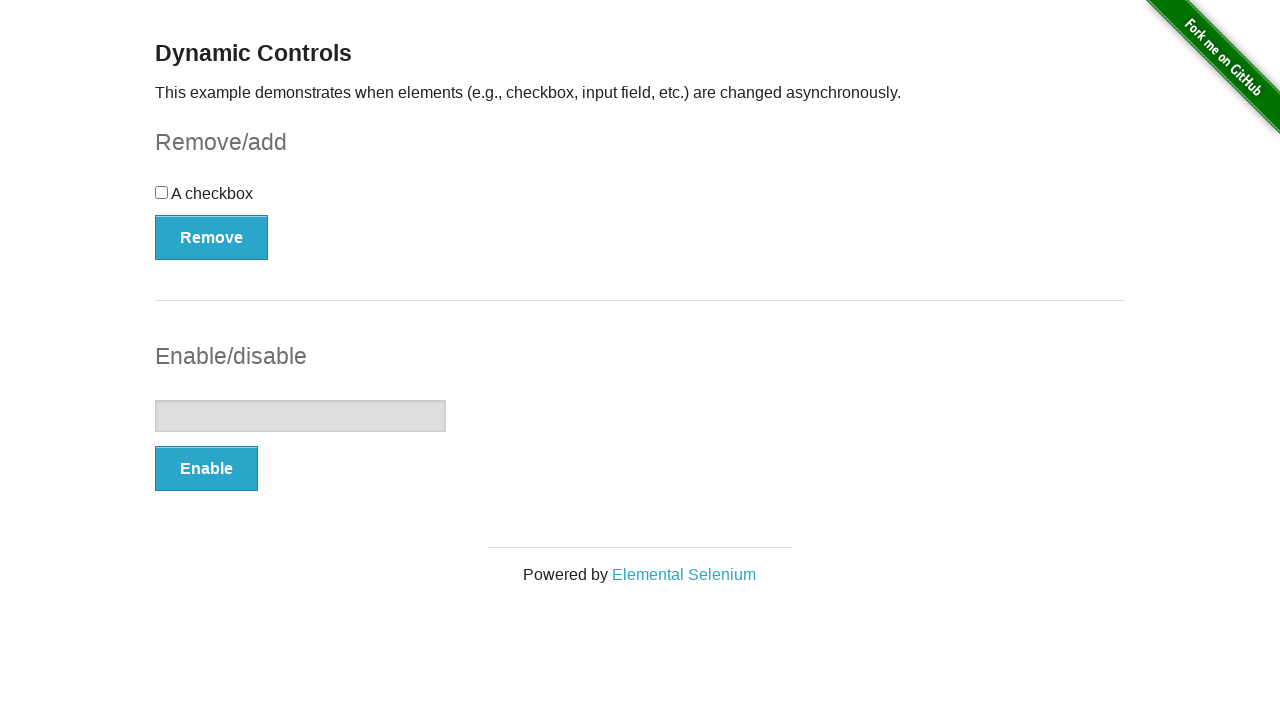

Clicked Remove button to remove dynamic control element at (212, 237) on button[onclick='swapCheckbox()']
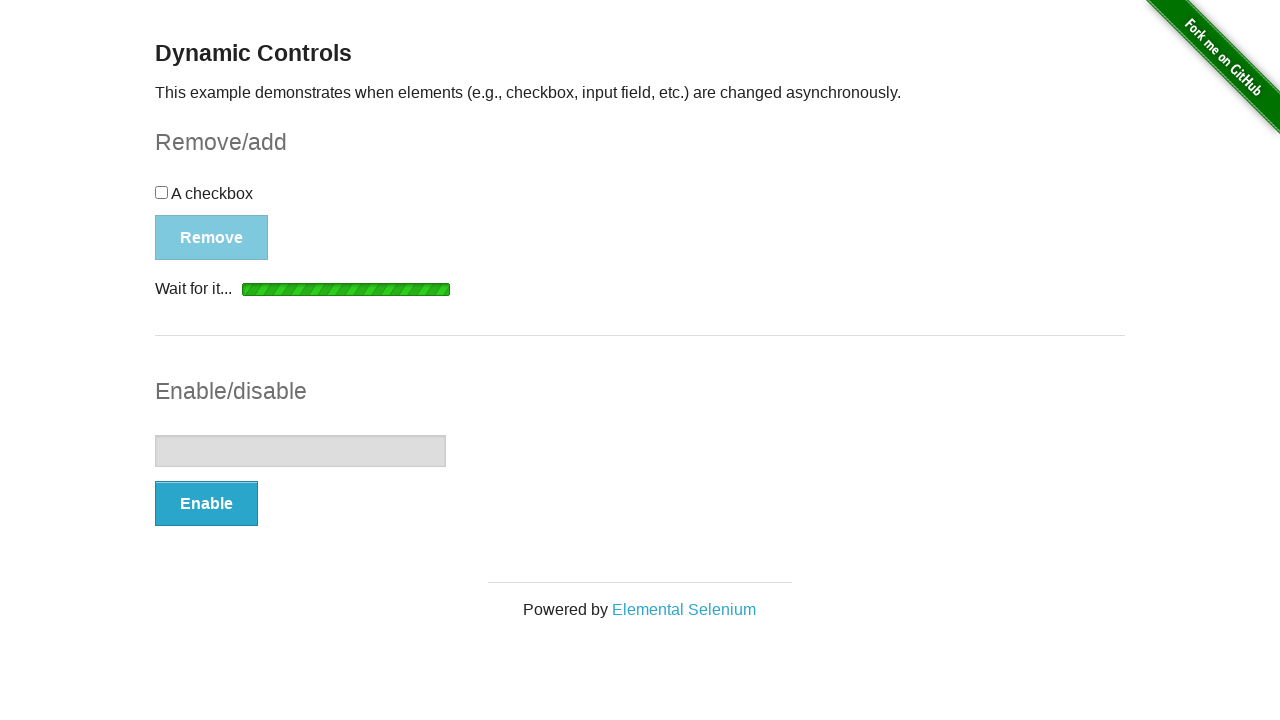

Verified 'It's gone!' message appeared after removing element
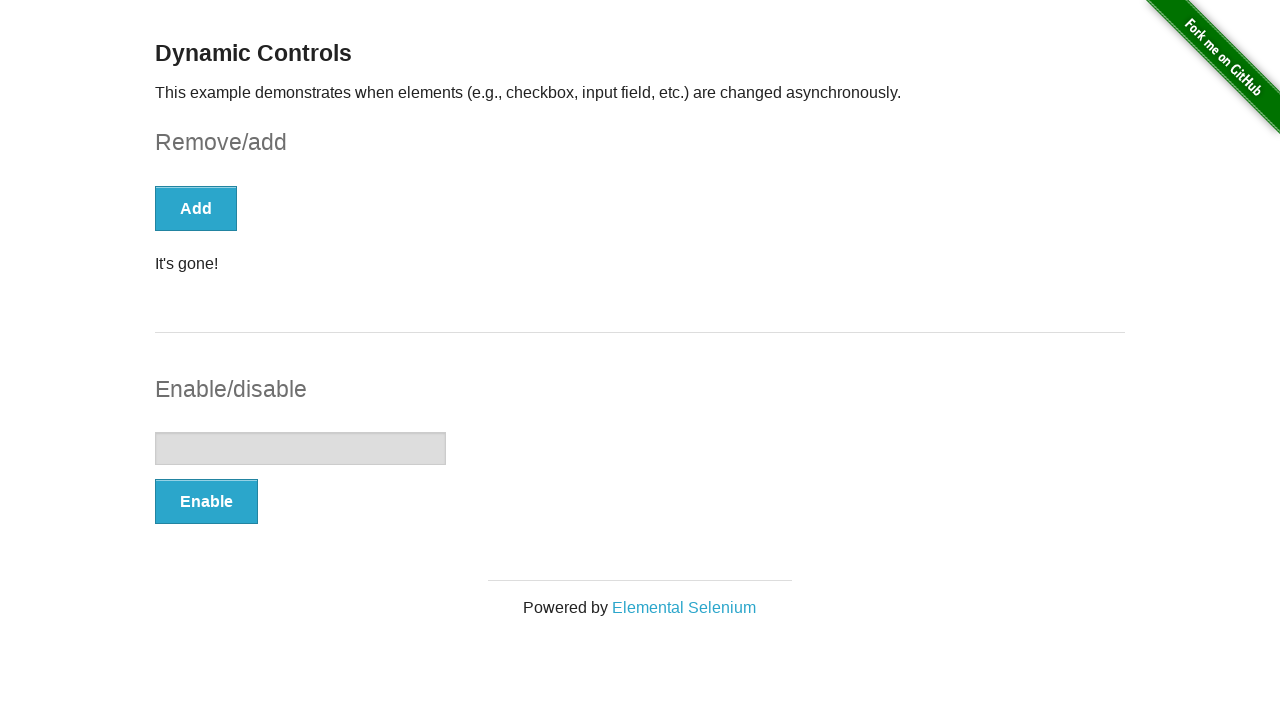

Clicked Add button to restore dynamic control element at (196, 208) on button[onclick='swapCheckbox()']
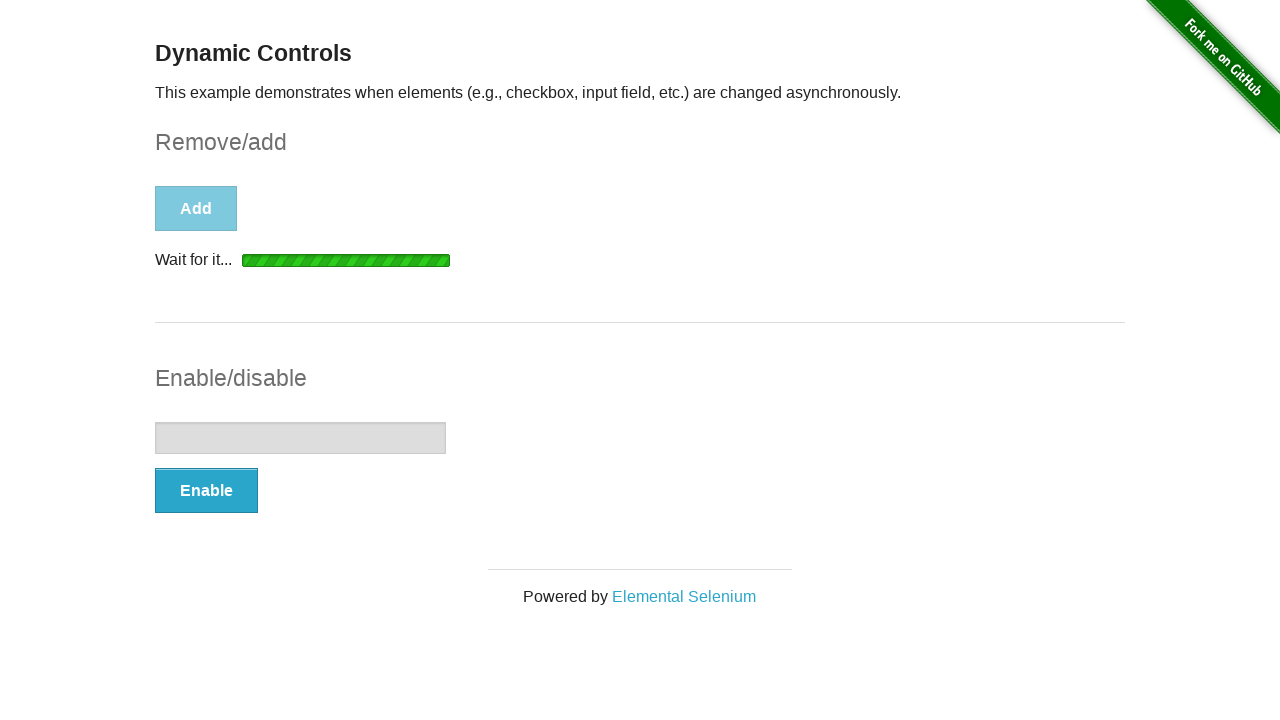

Verified 'It's back!' message appeared after restoring element
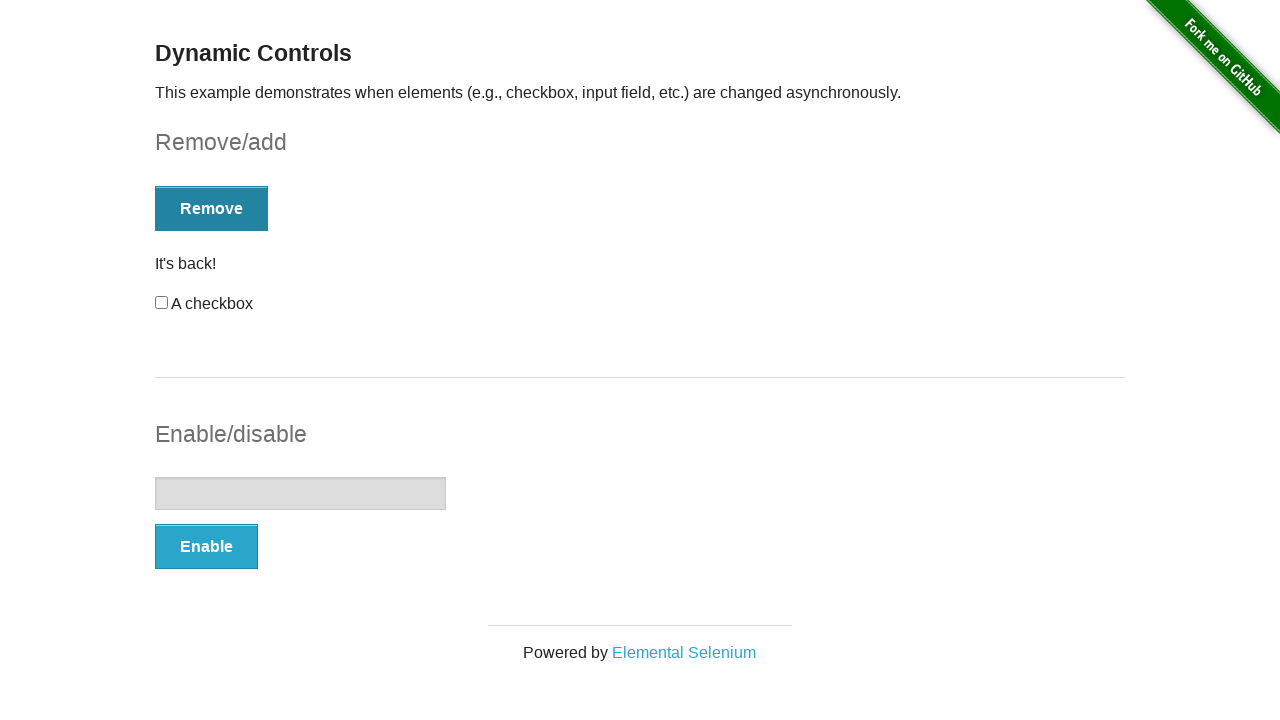

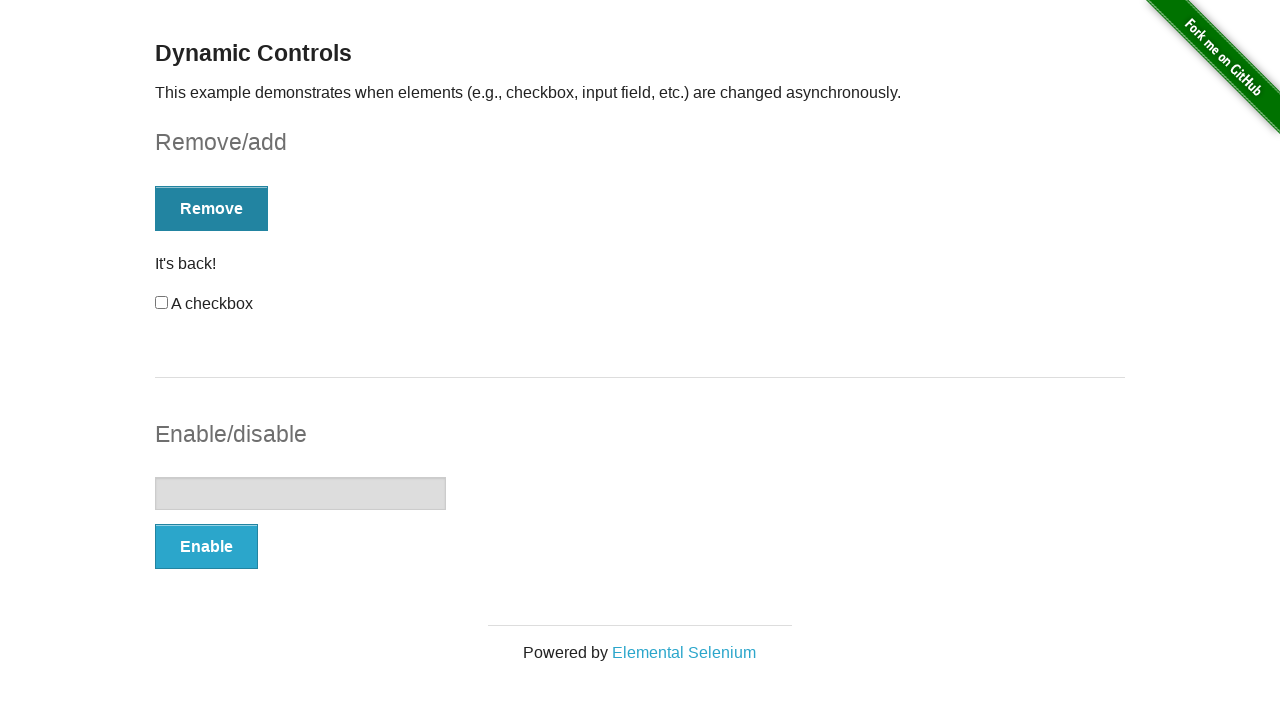